Tests the Wikipedia search widget embedded on the page by entering a search term and verifying results are displayed.

Starting URL: https://testautomationpractice.blogspot.com/

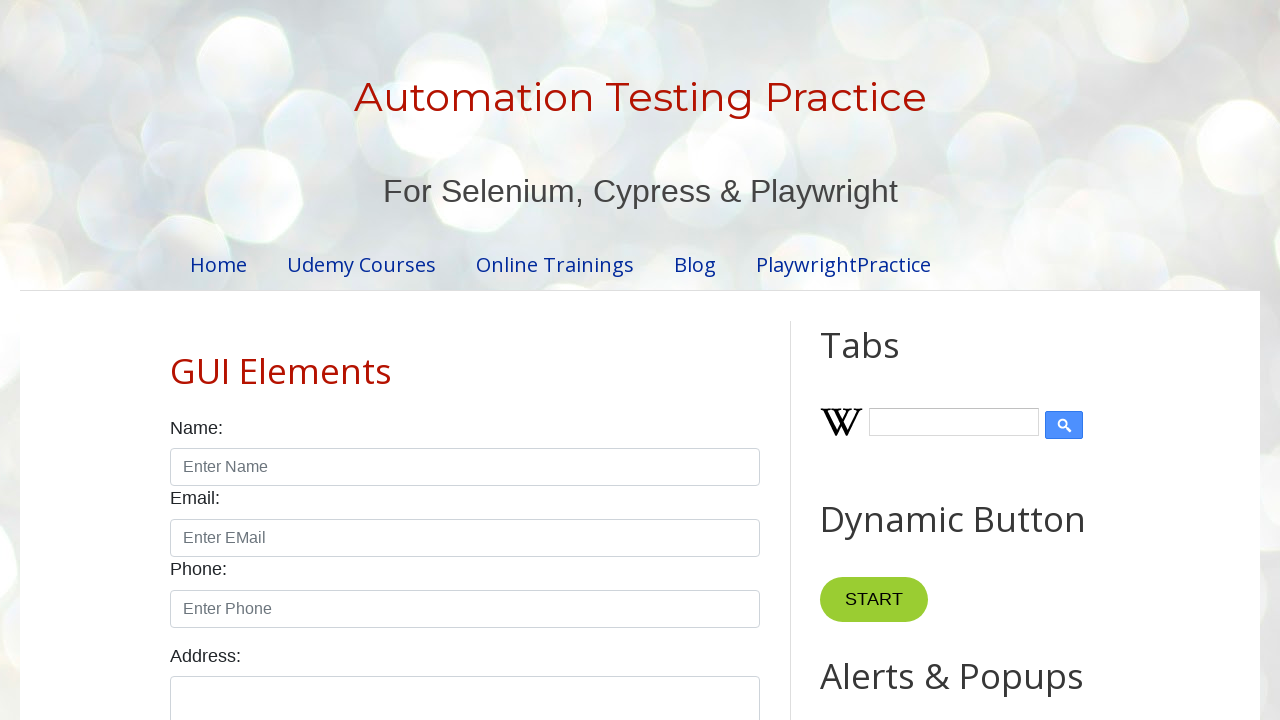

Filled Wikipedia search box with 'Selenium' on #Wikipedia1_wikipedia-search-input
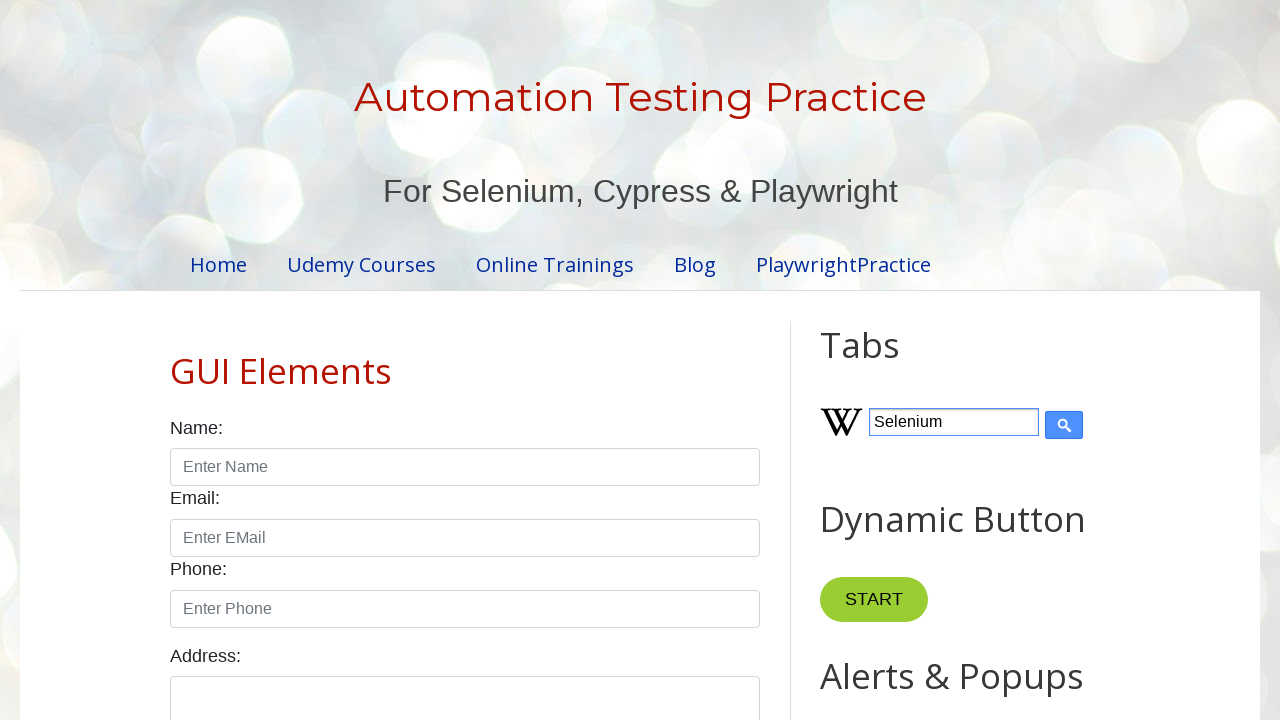

Clicked Wikipedia search button at (1064, 425) on .wikipedia-search-button
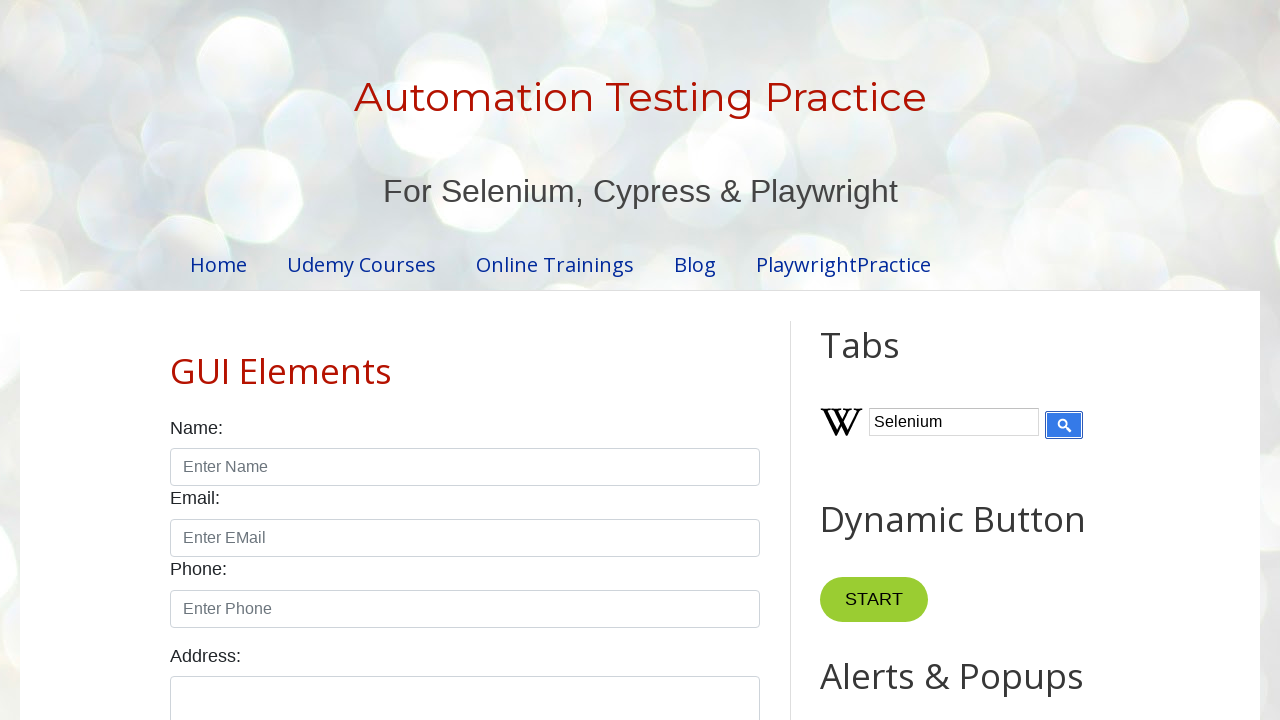

Wikipedia search results loaded and became visible
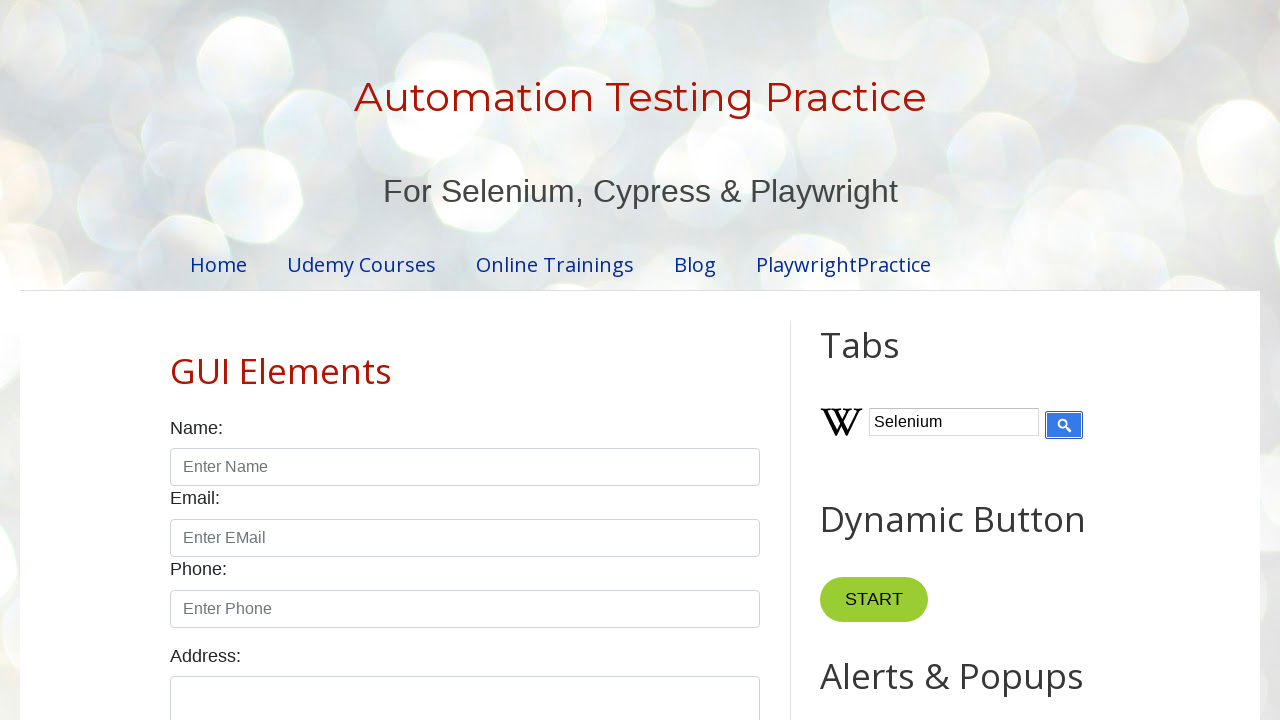

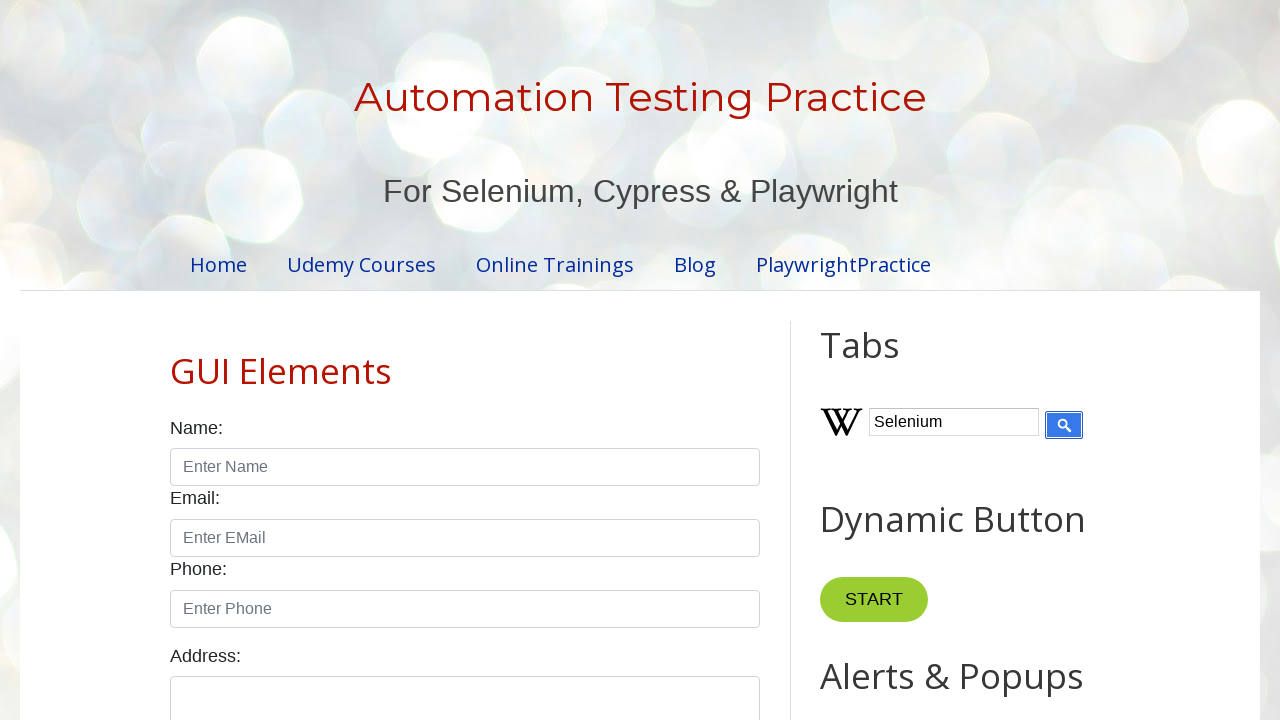